Tests interacting with checkboxes by clicking both checkbox elements on the page

Starting URL: https://the-internet.herokuapp.com/checkboxes

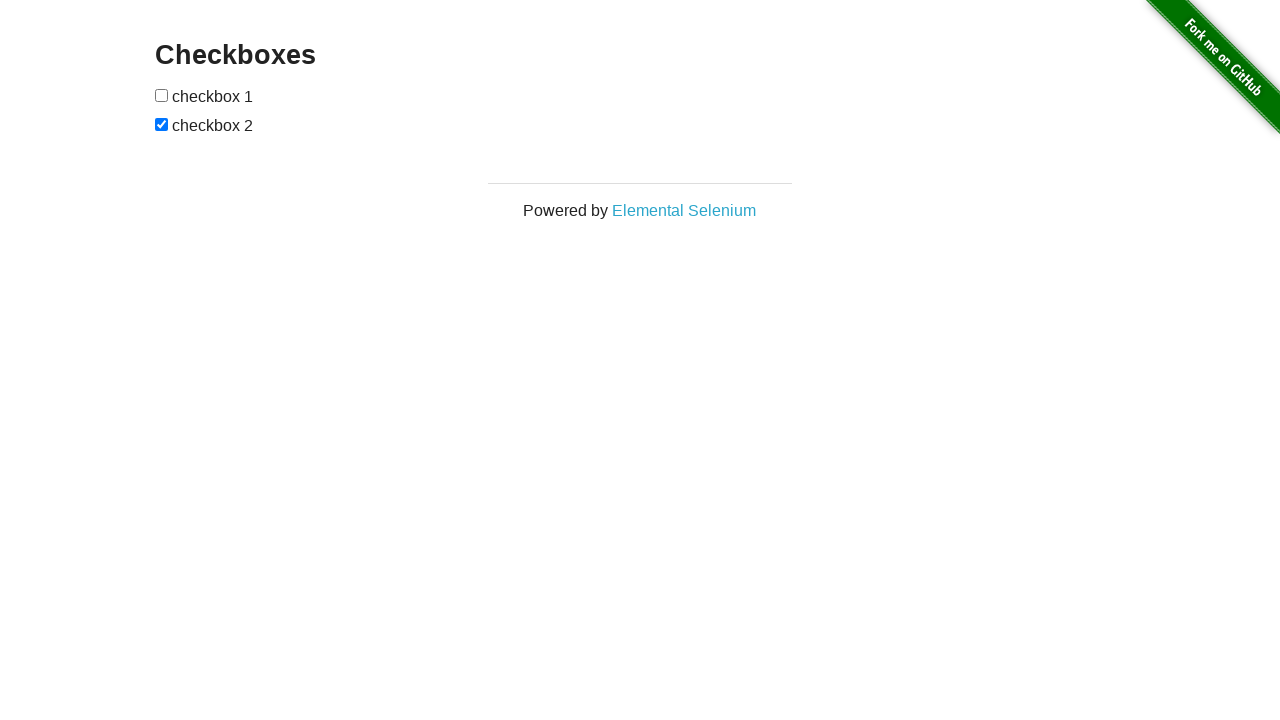

Clicked the first checkbox at (162, 95) on #checkboxes input >> nth=0
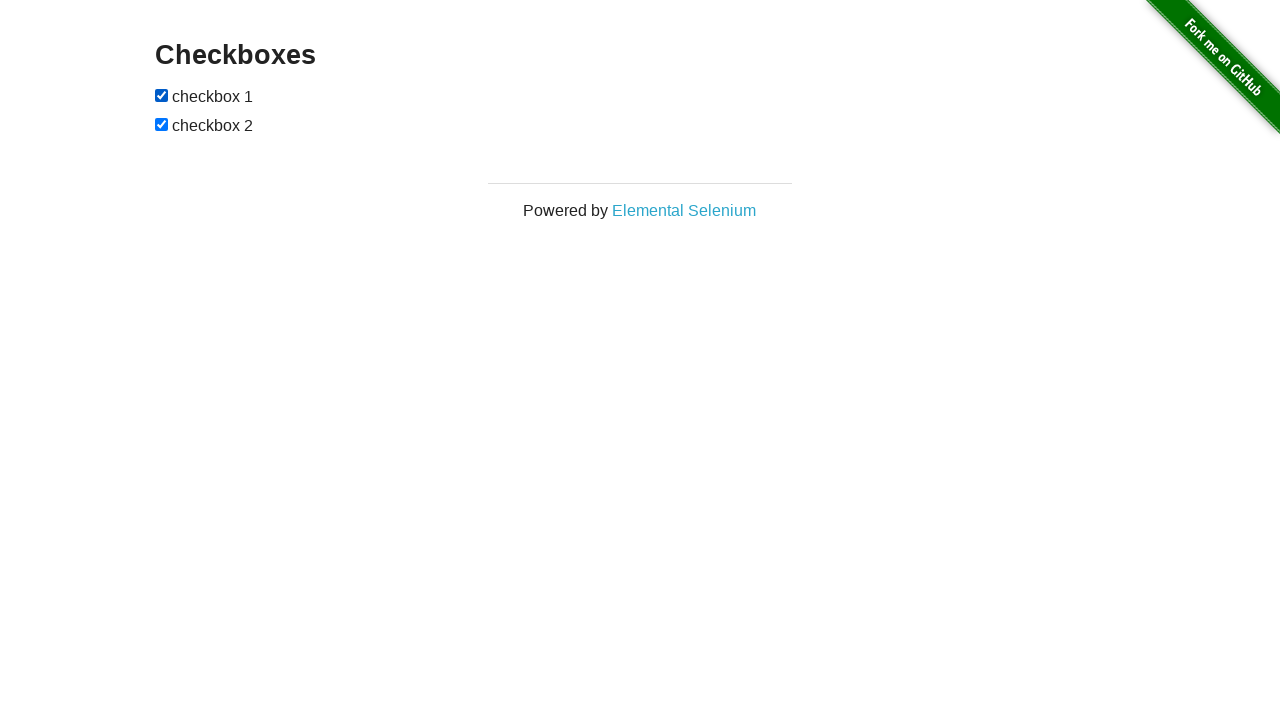

Clicked the second checkbox at (162, 124) on #checkboxes input >> nth=1
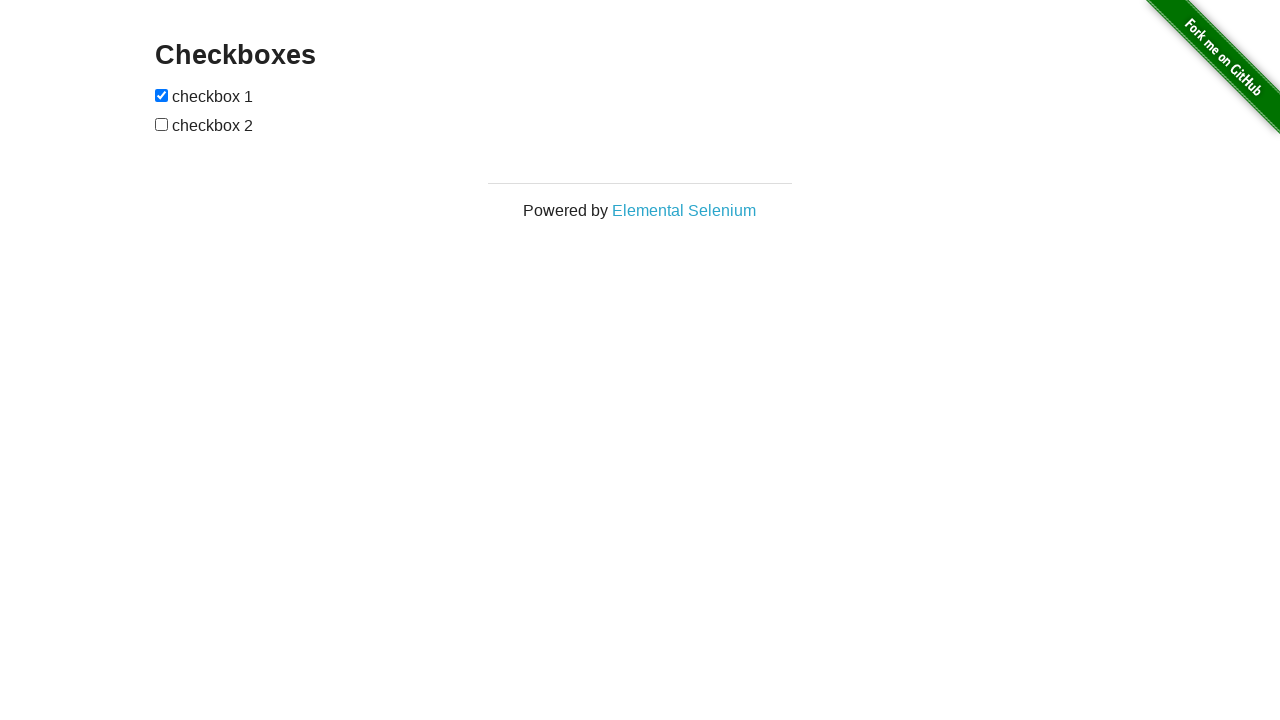

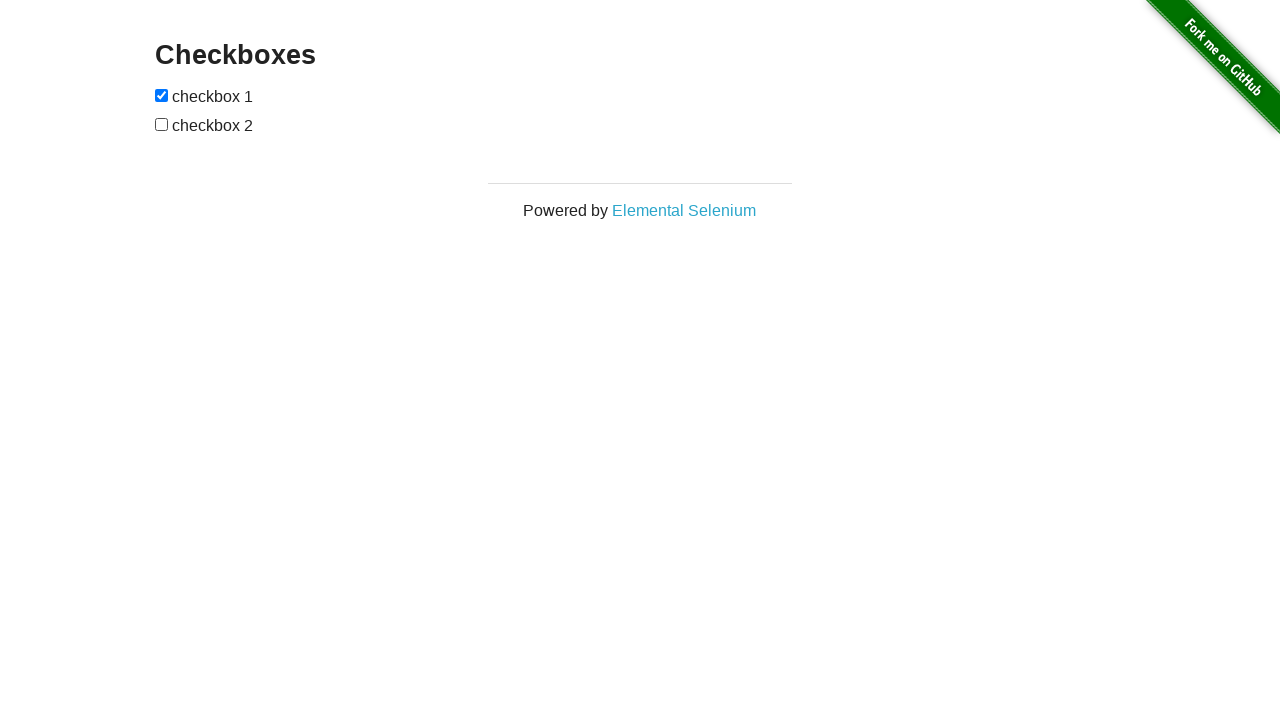